Tests iframe handling by switching between multiple frames and clicking buttons within each frame

Starting URL: https://www.leafground.com/frame.xhtml

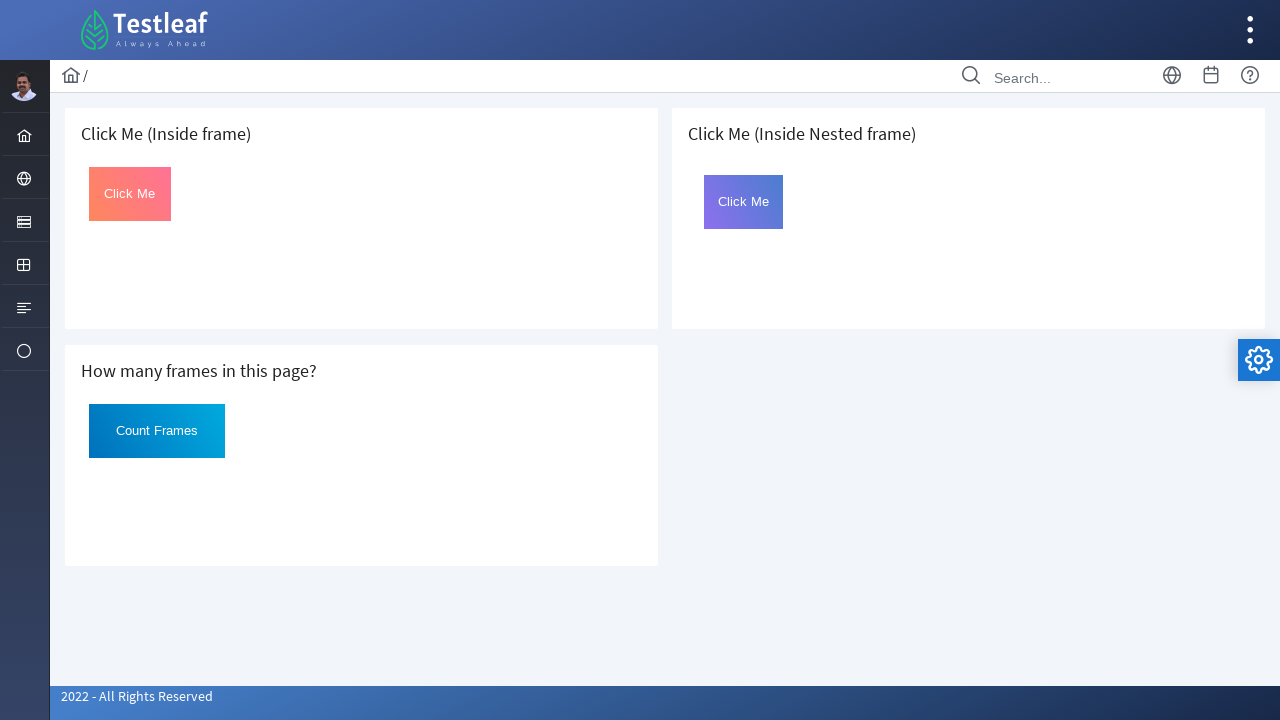

Clicked button in first iframe at (130, 194) on iframe >> nth=0 >> internal:control=enter-frame >> #Click
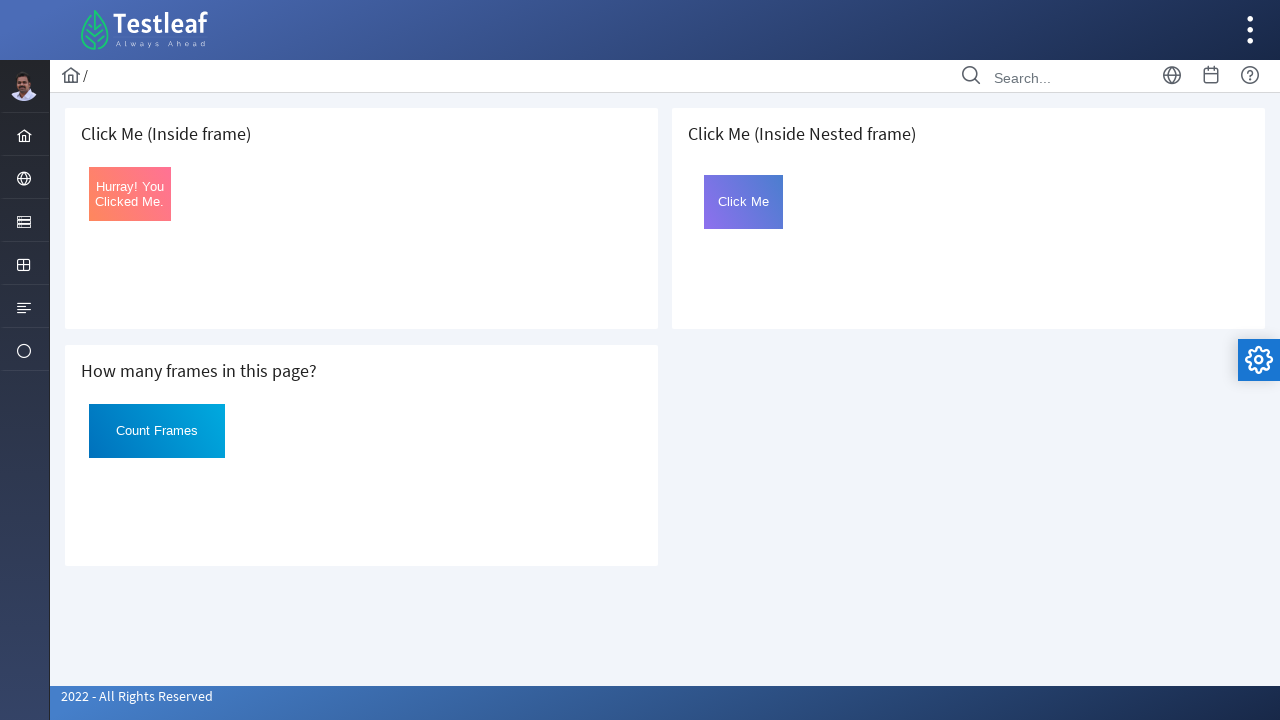

Retrieved button text from first iframe: 'Hurray! You Clicked Me.'
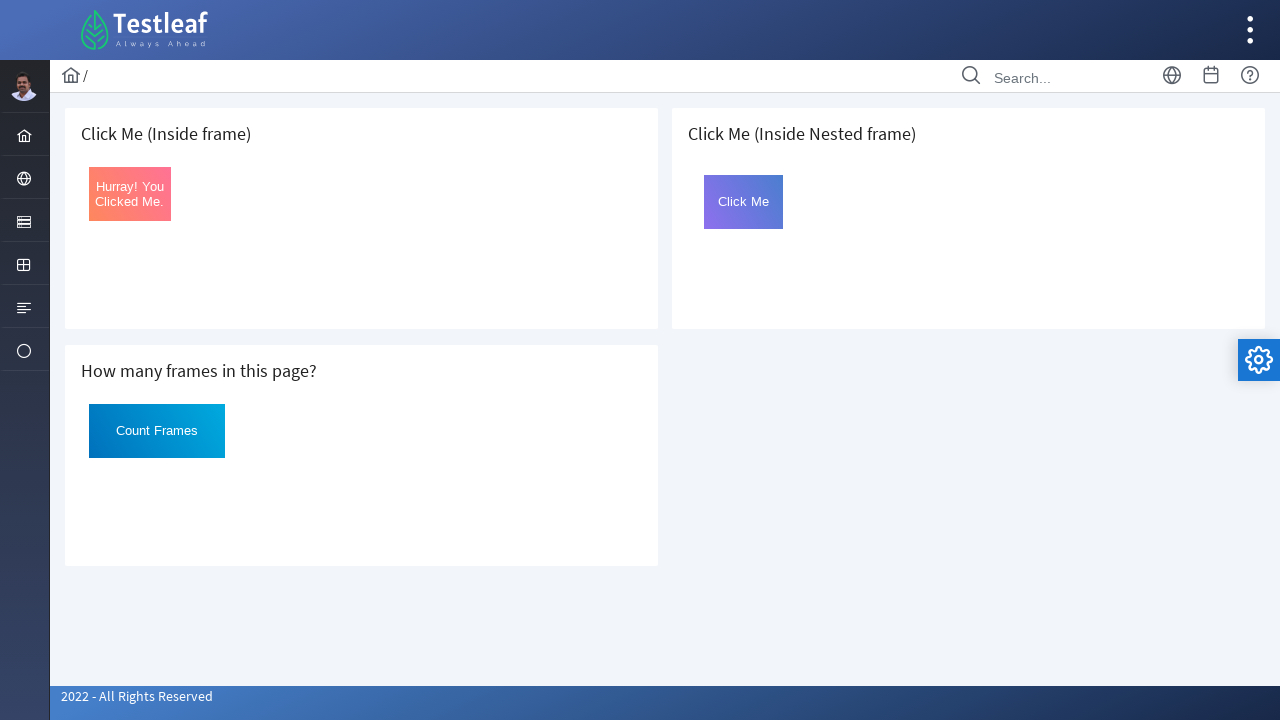

Clicked button in second iframe at (157, 431) on iframe >> nth=1 >> internal:control=enter-frame >> #Click
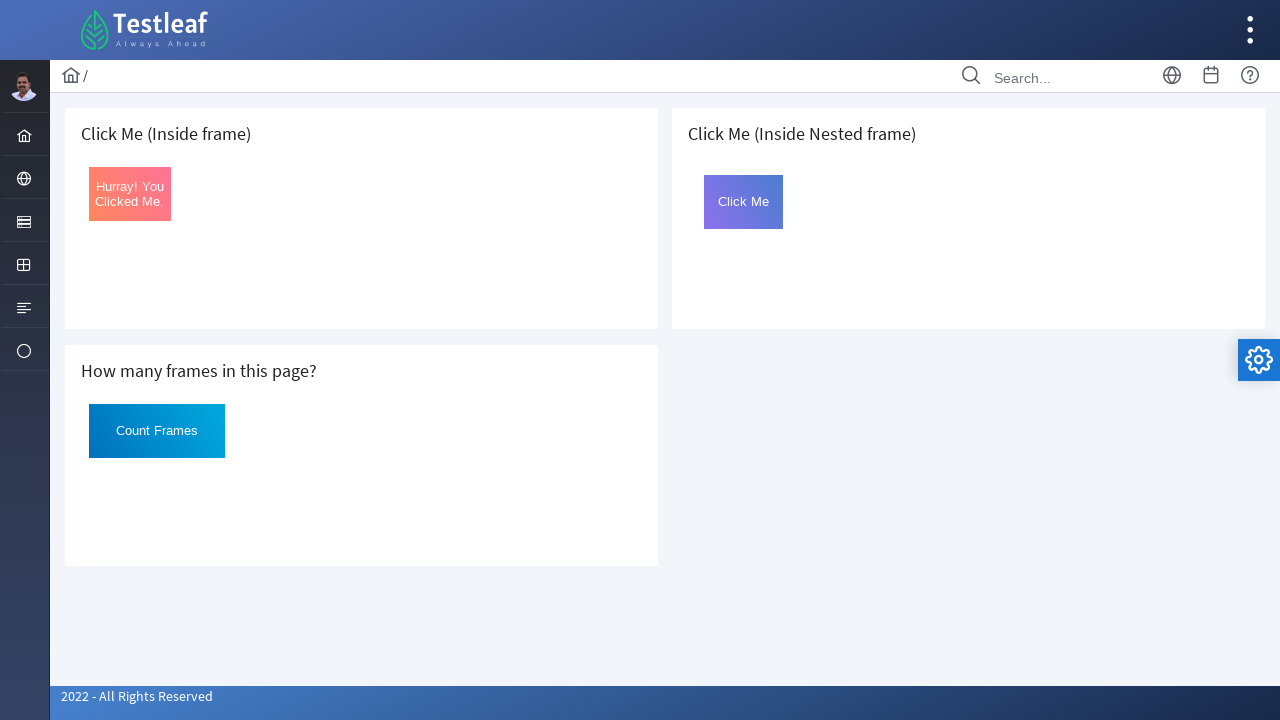

Counted total number of iframes on page: 3
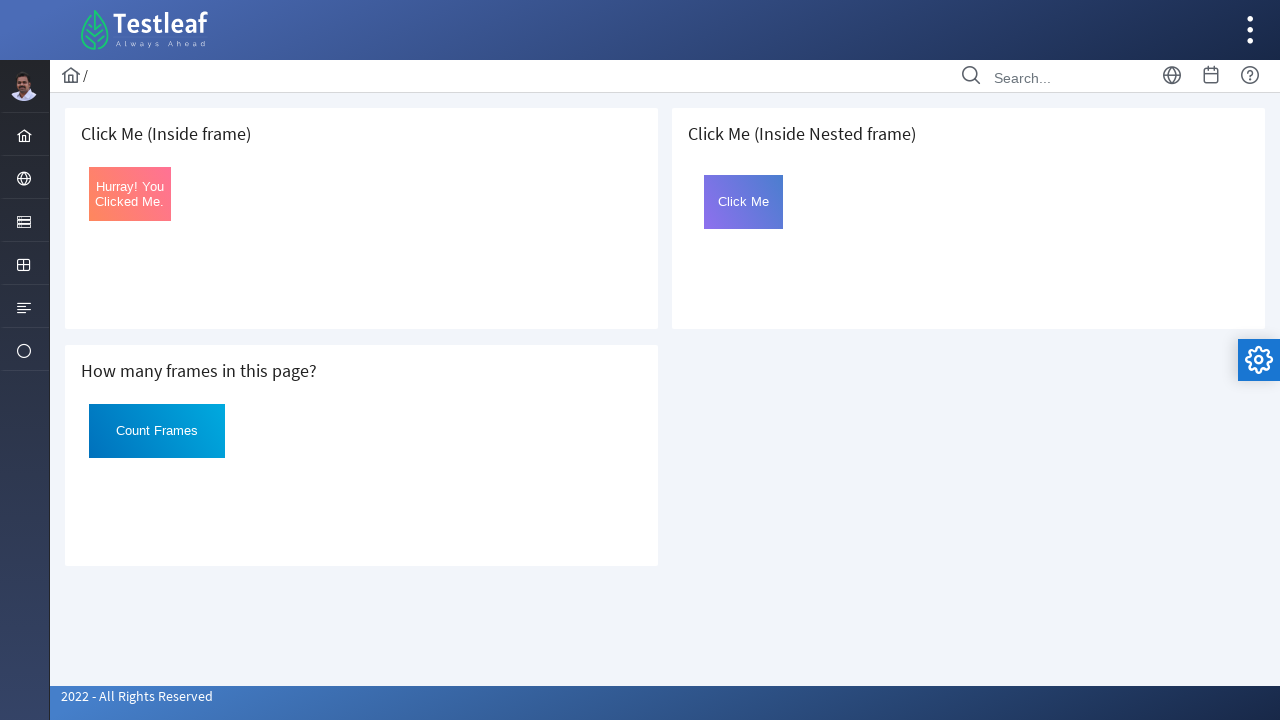

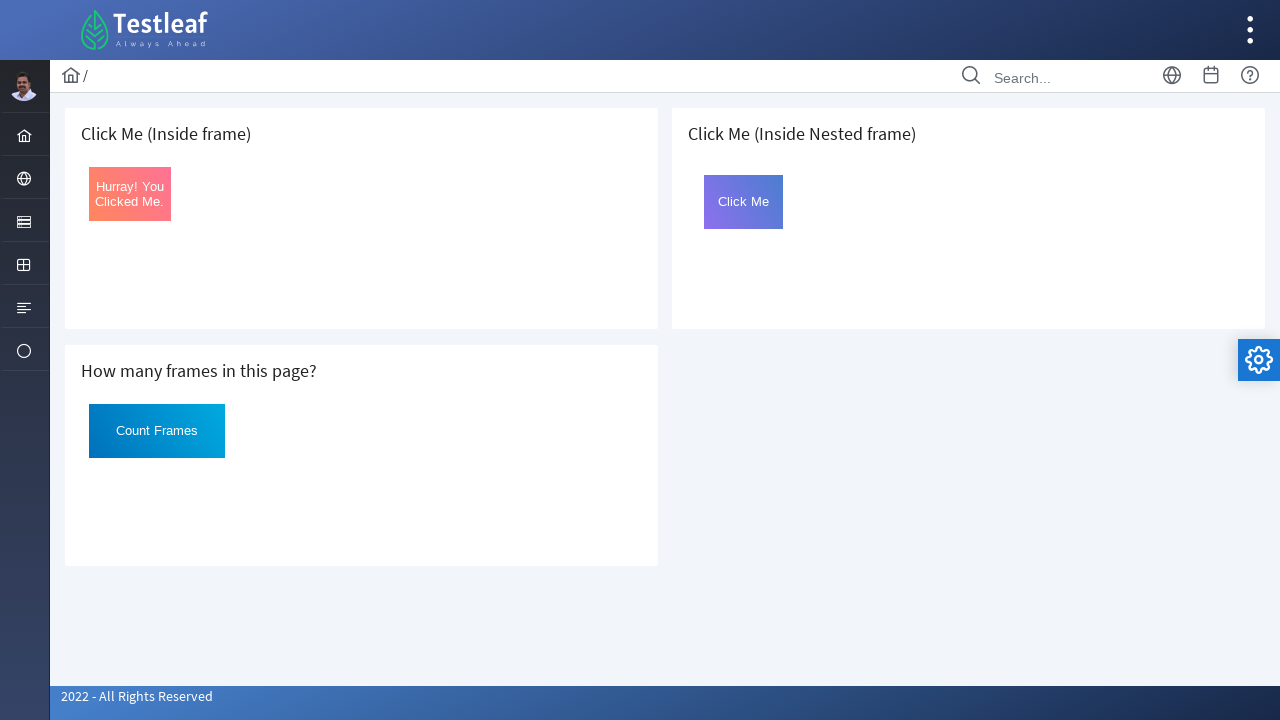